Tests keyboard key press functionality by pressing F1 and Delete keys on a target element

Starting URL: https://the-internet.herokuapp.com/key_presses

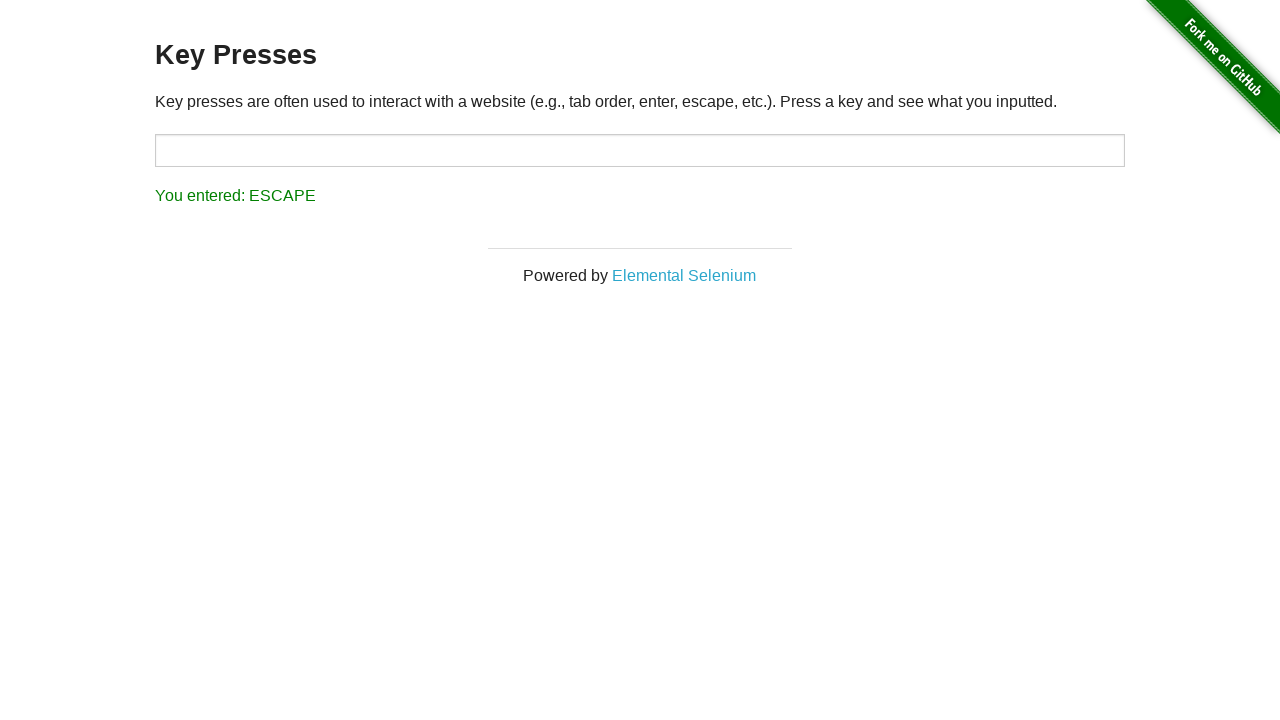

Pressed F1 key on target element on #target
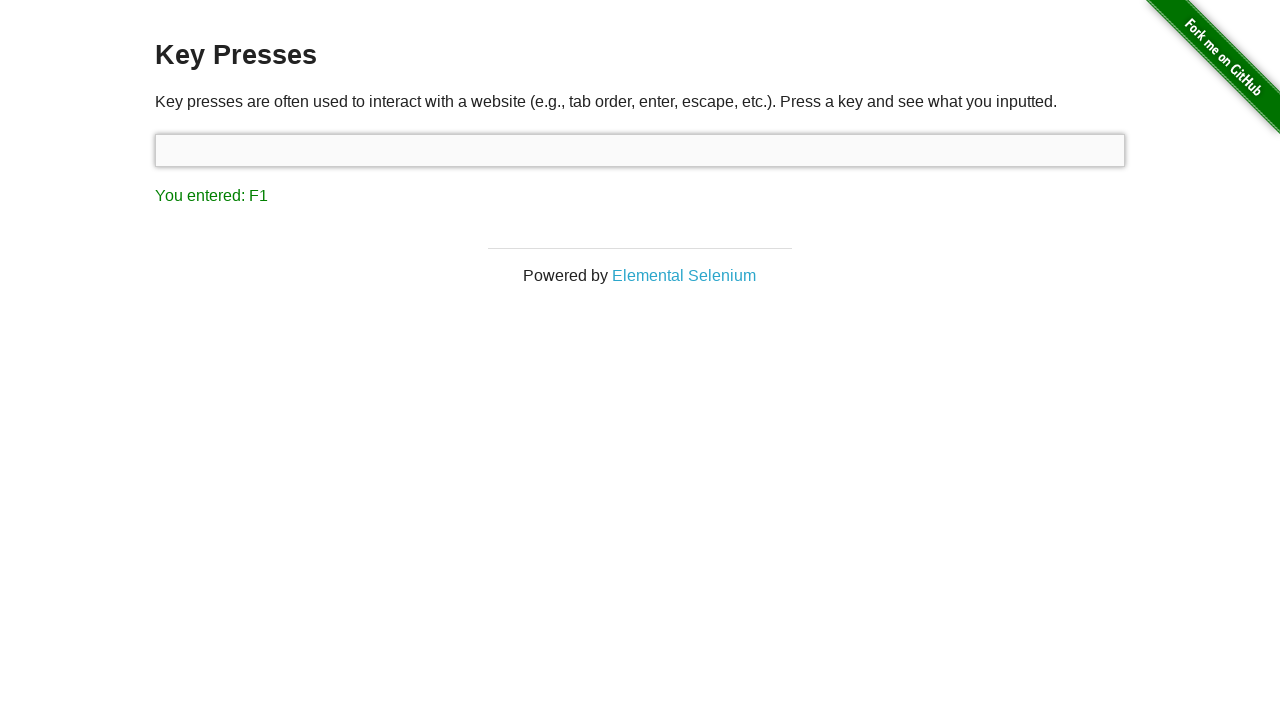

Pressed Delete key on target element on #target
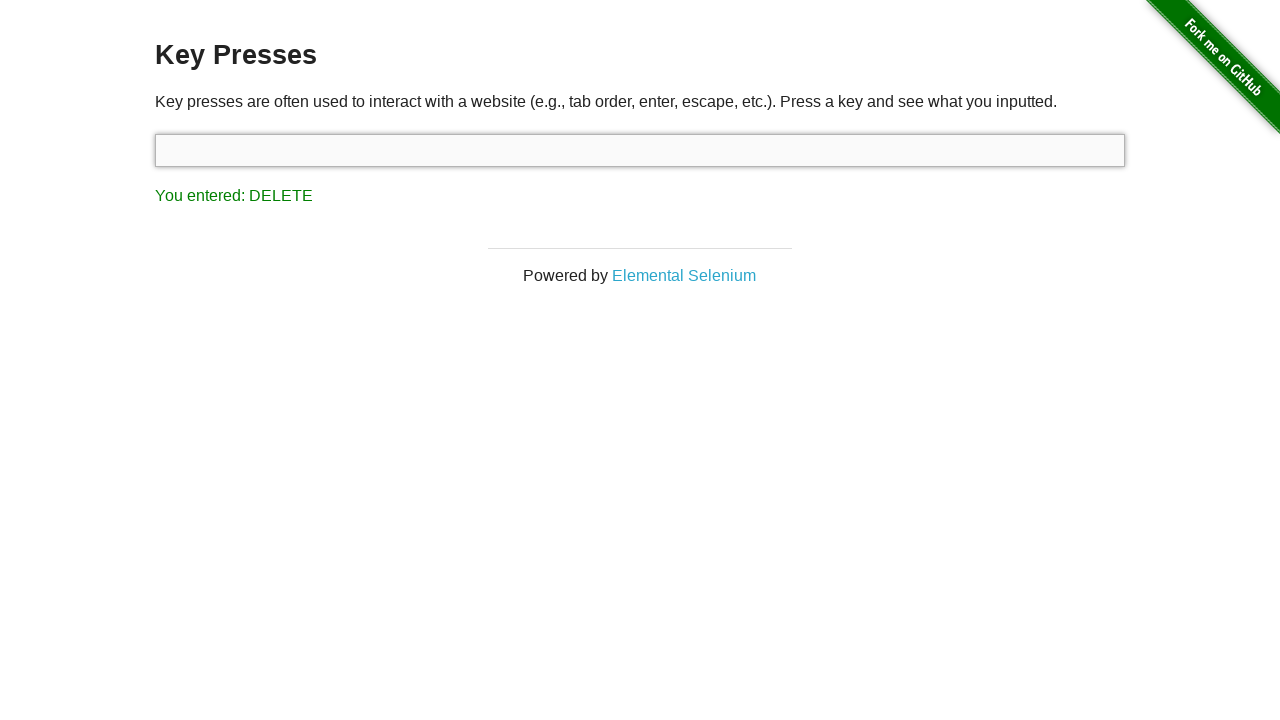

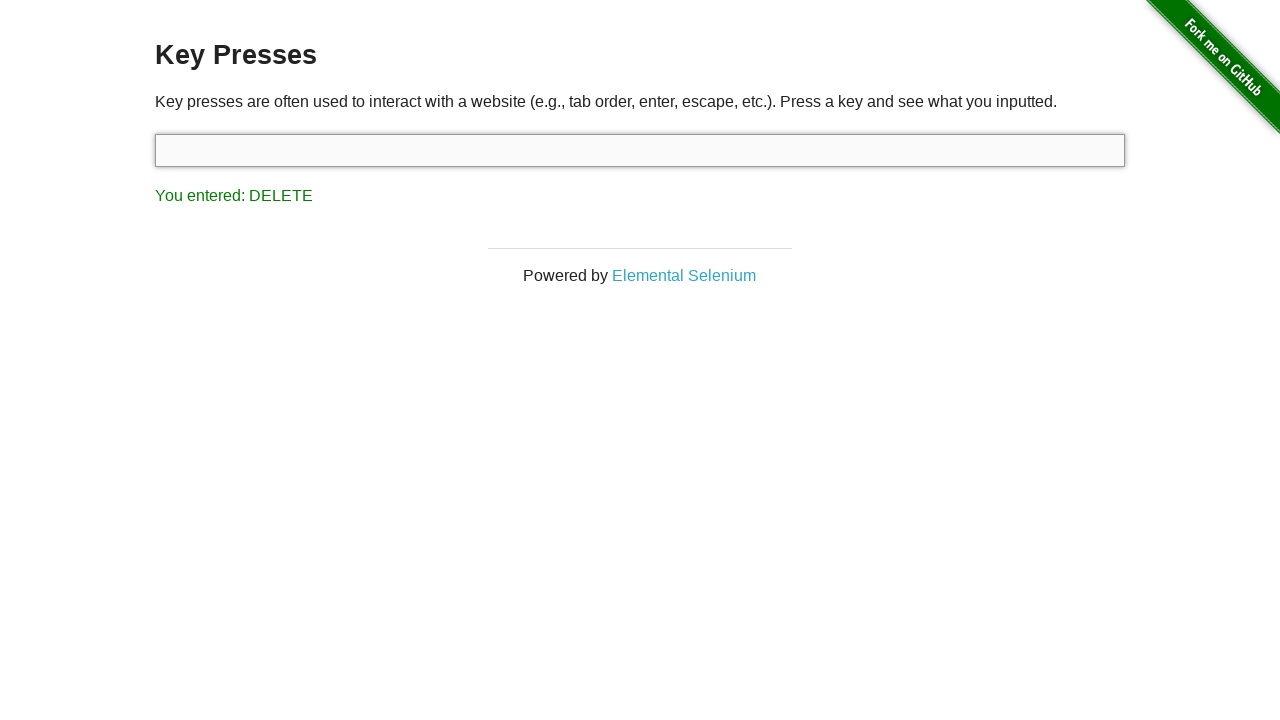